Tests checkbox functionality on a dynamic controls training page by clicking to select and then deselect the checkbox, verifying the toggle behavior.

Starting URL: https://v1.training-support.net/selenium/dynamic-controls

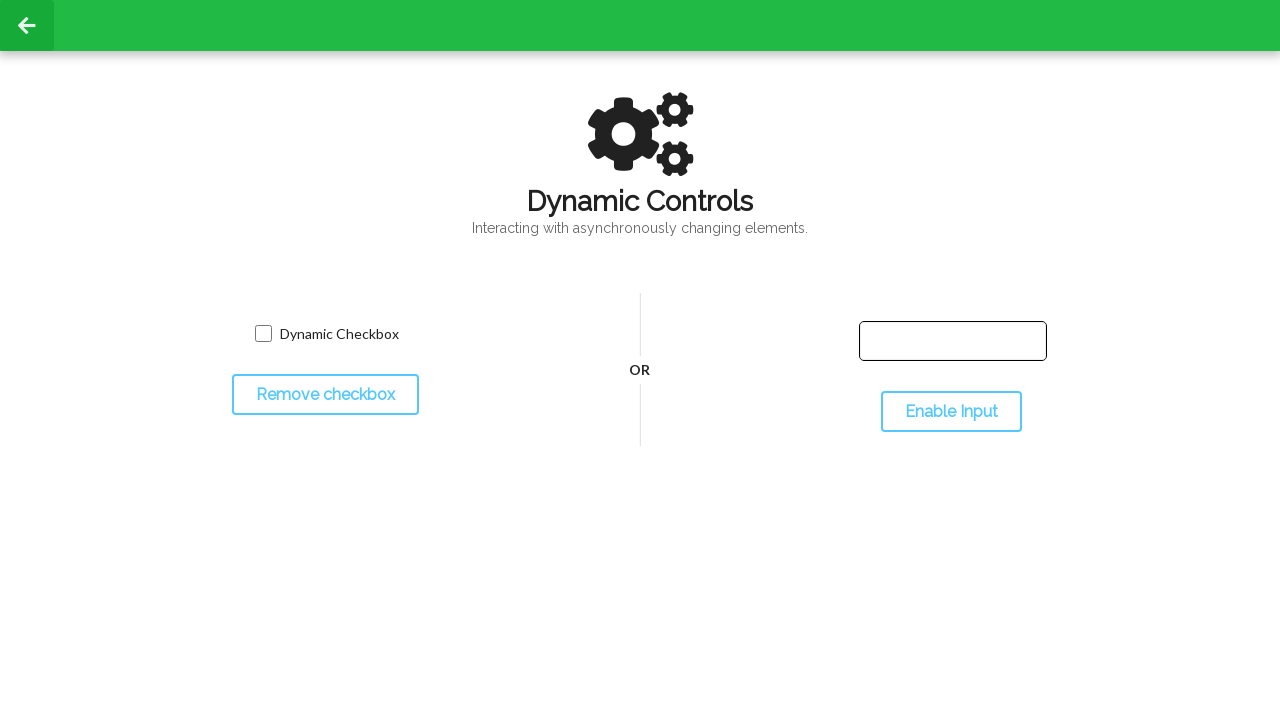

Waited for checkbox element to be present
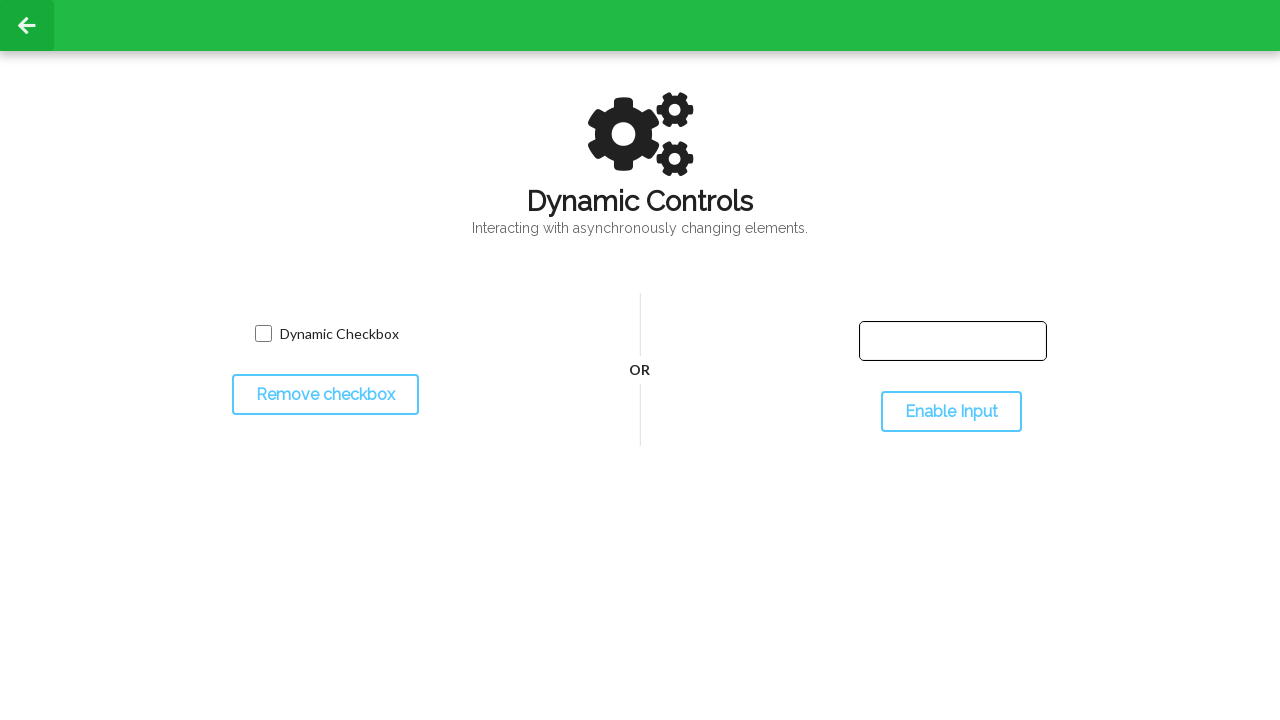

Clicked checkbox to select it at (263, 334) on input[name='toggled']
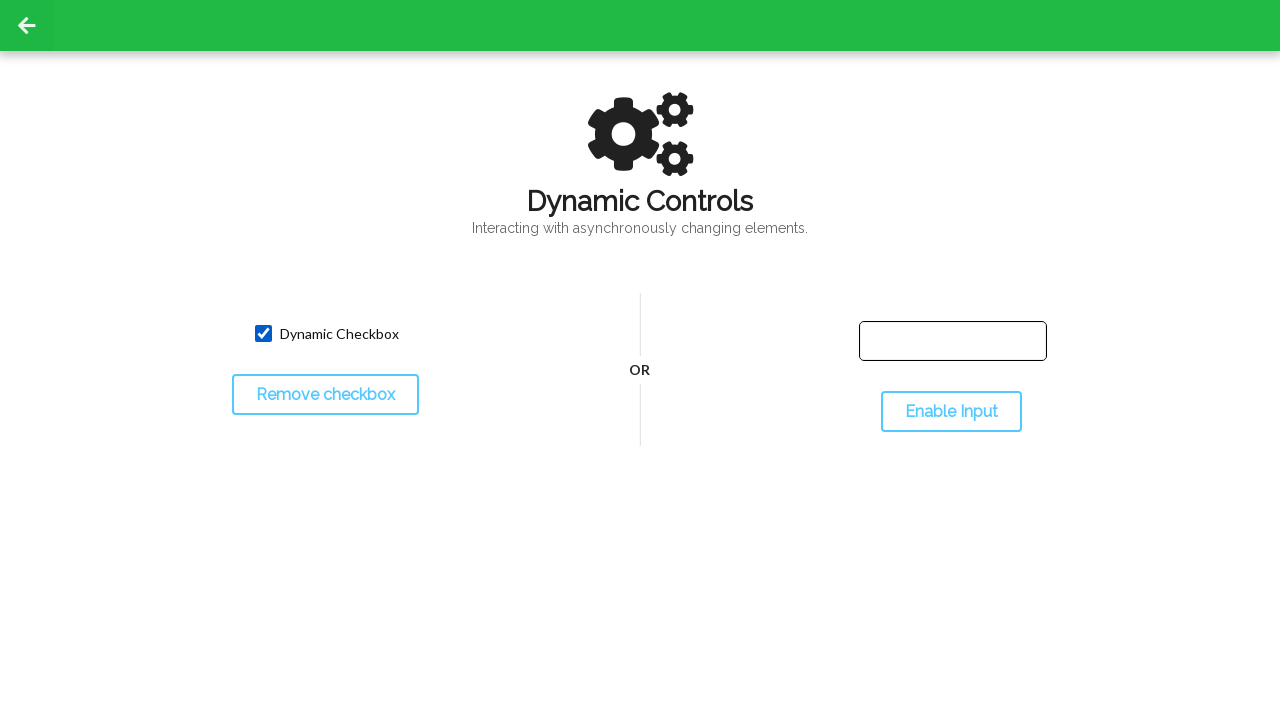

Verified checkbox is selected
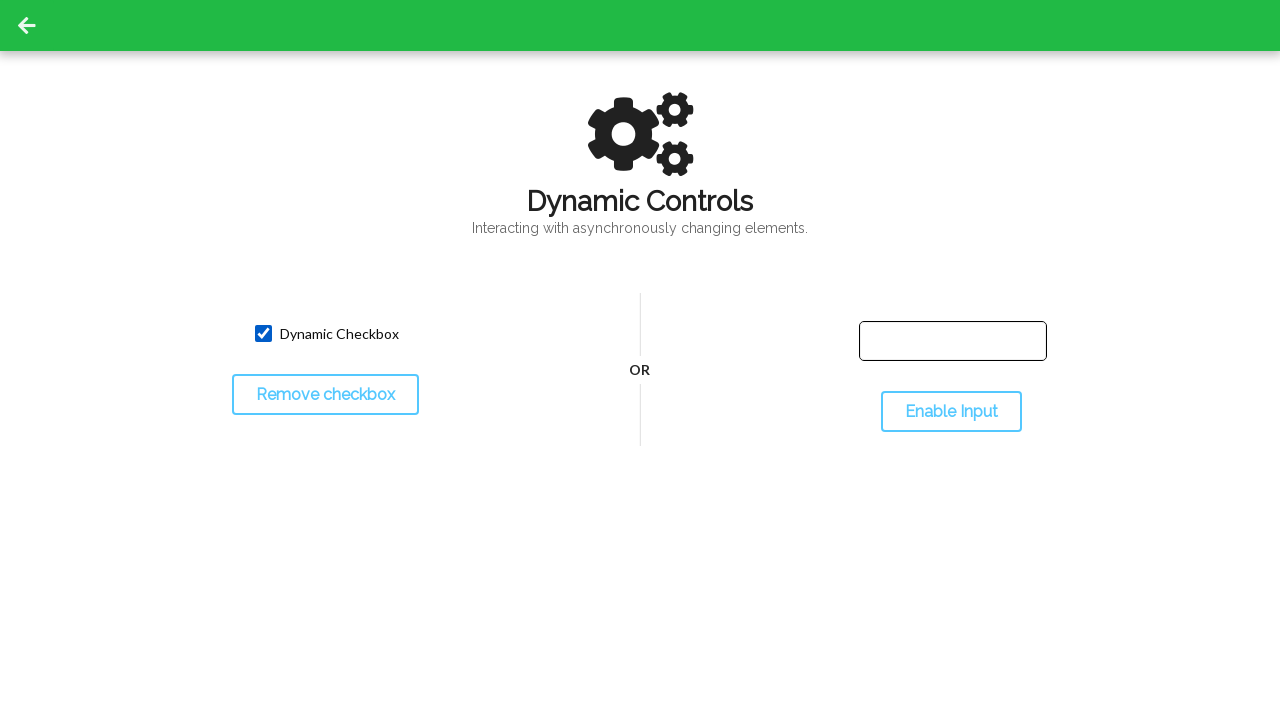

Clicked checkbox to deselect it at (263, 334) on input[name='toggled']
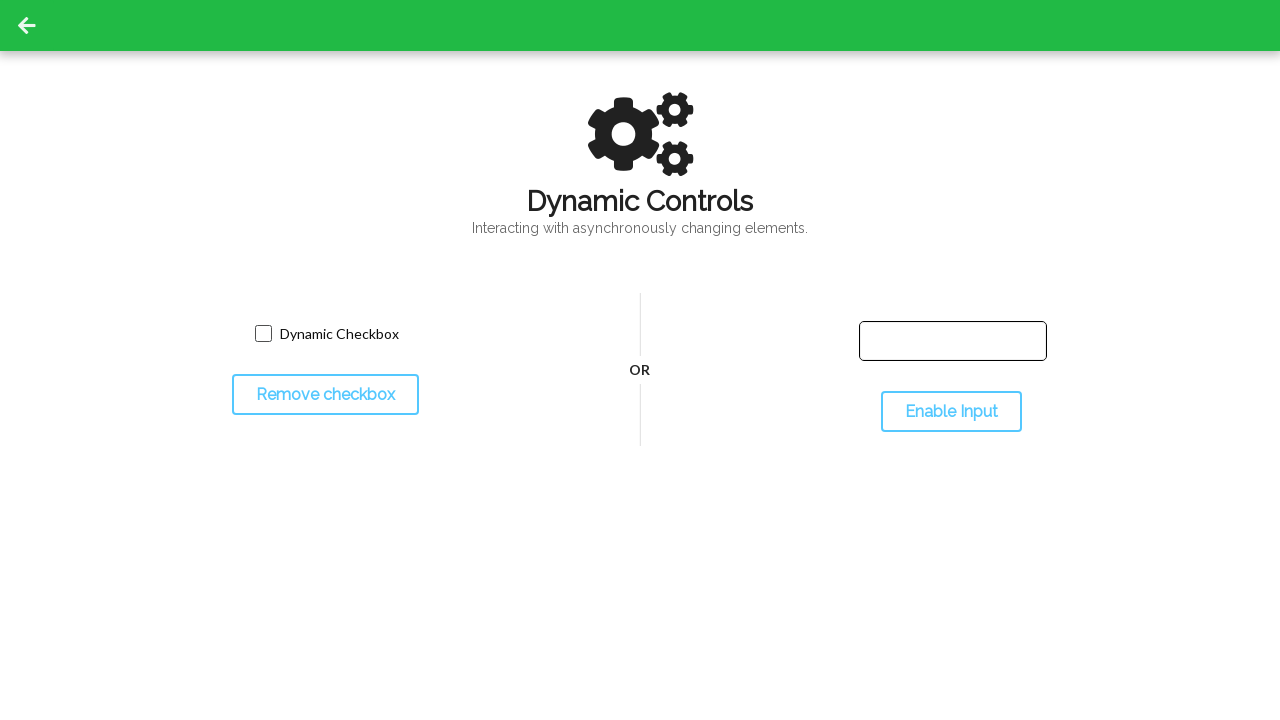

Verified checkbox is deselected
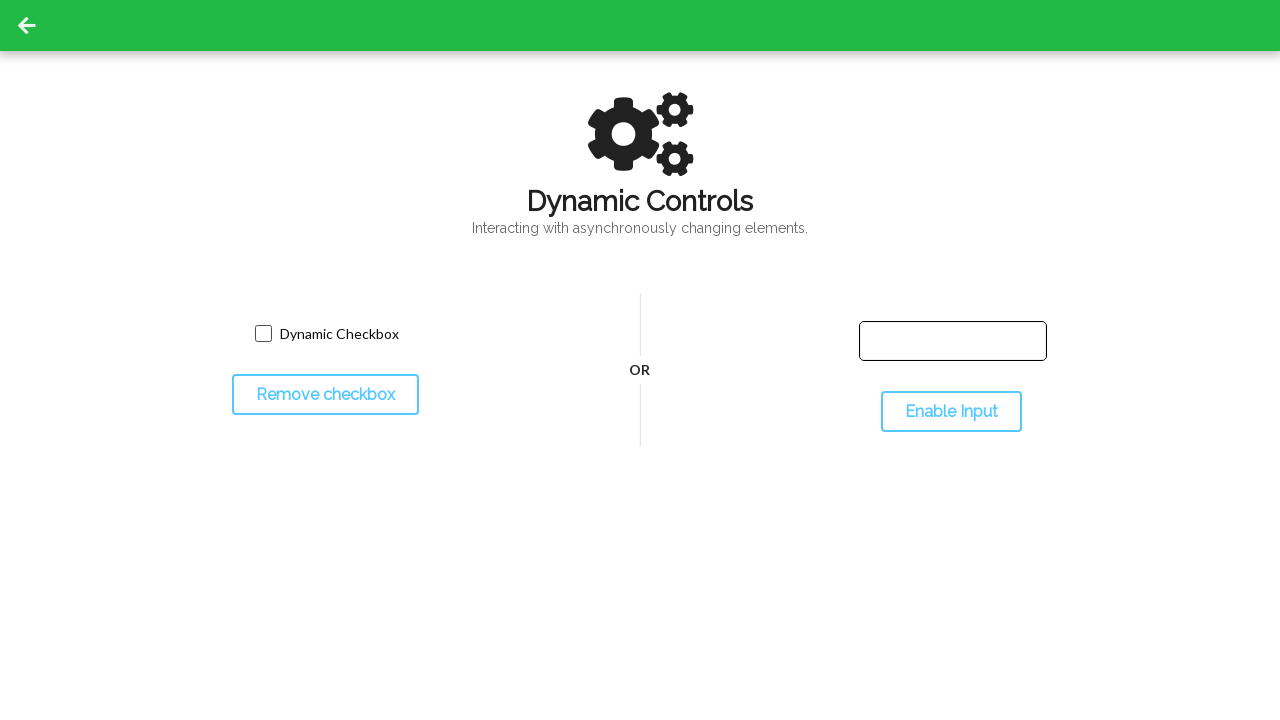

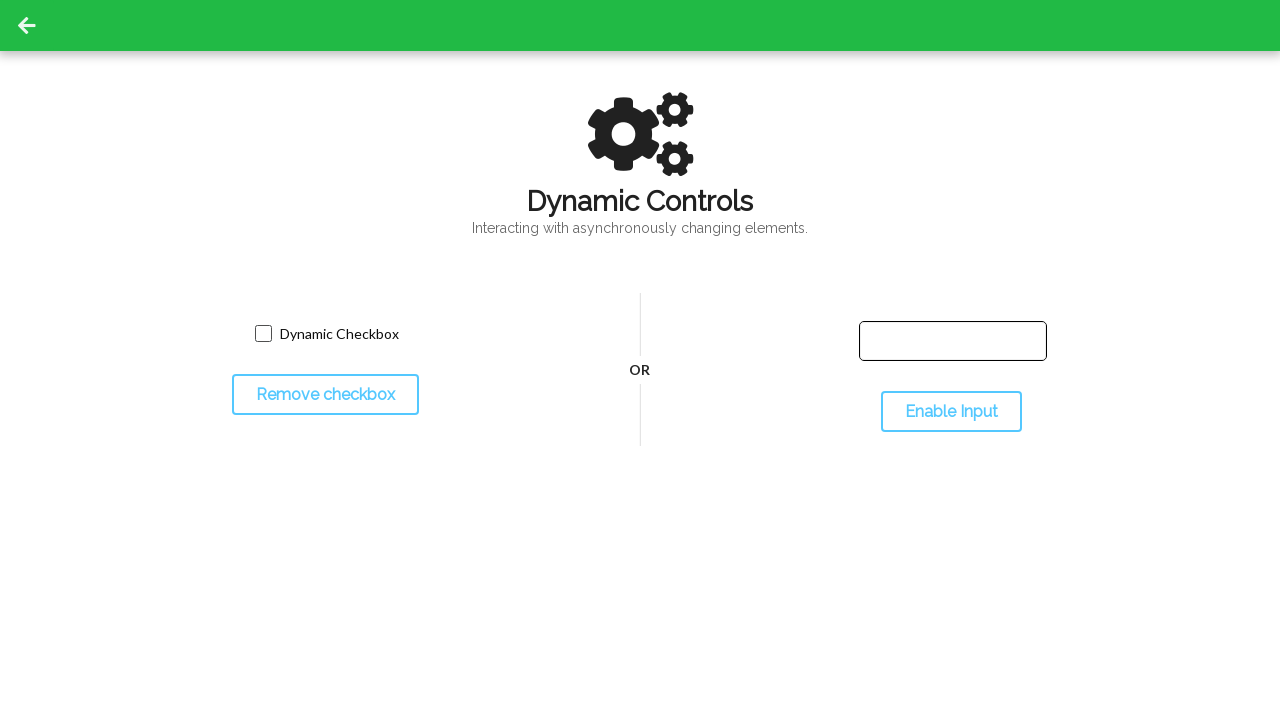